Tests that the toggle all checkbox state updates when individual items are checked/unchecked

Starting URL: https://demo.playwright.dev/todomvc

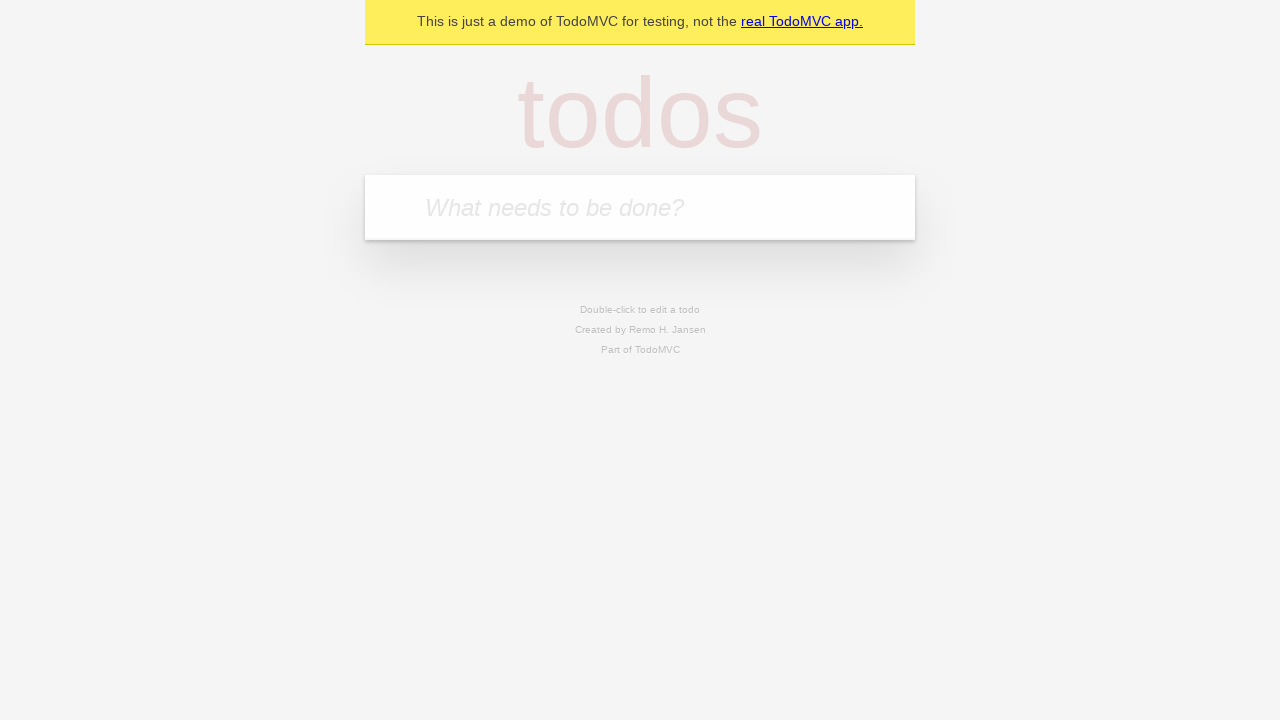

Filled todo input with 'buy some cheese' on internal:attr=[placeholder="What needs to be done?"i]
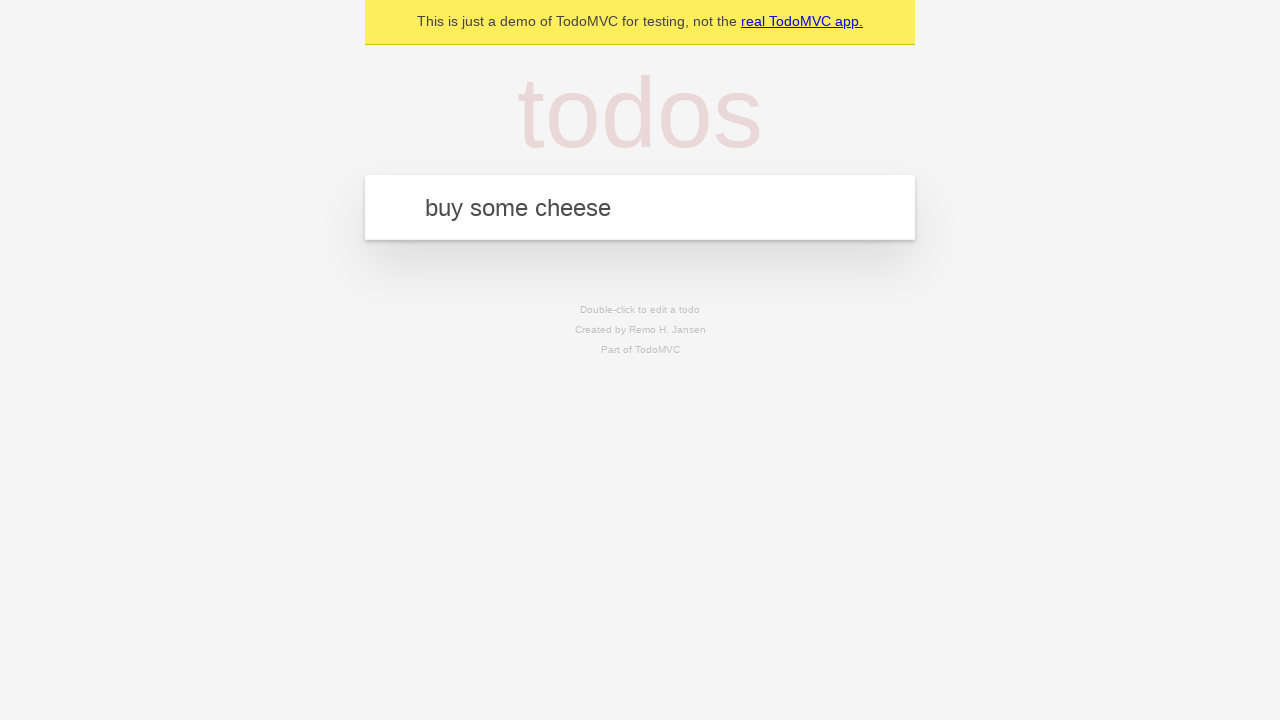

Pressed Enter to add first todo item on internal:attr=[placeholder="What needs to be done?"i]
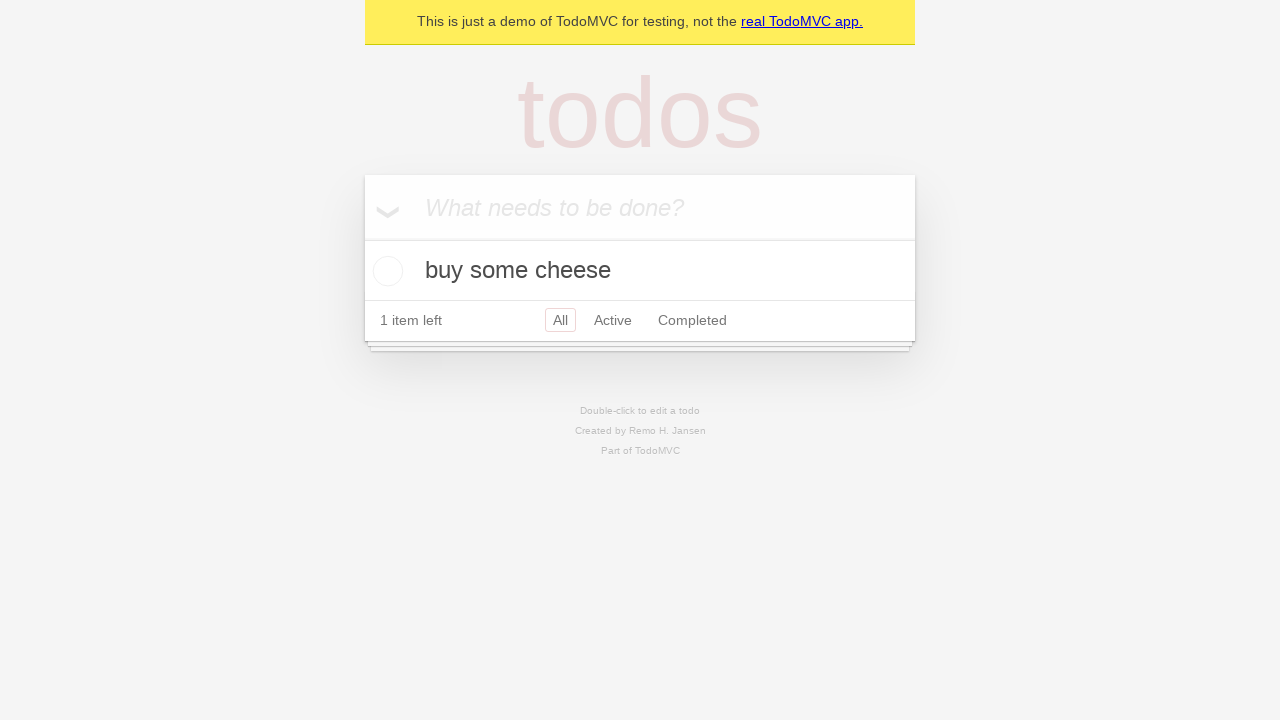

Filled todo input with 'feed the cat' on internal:attr=[placeholder="What needs to be done?"i]
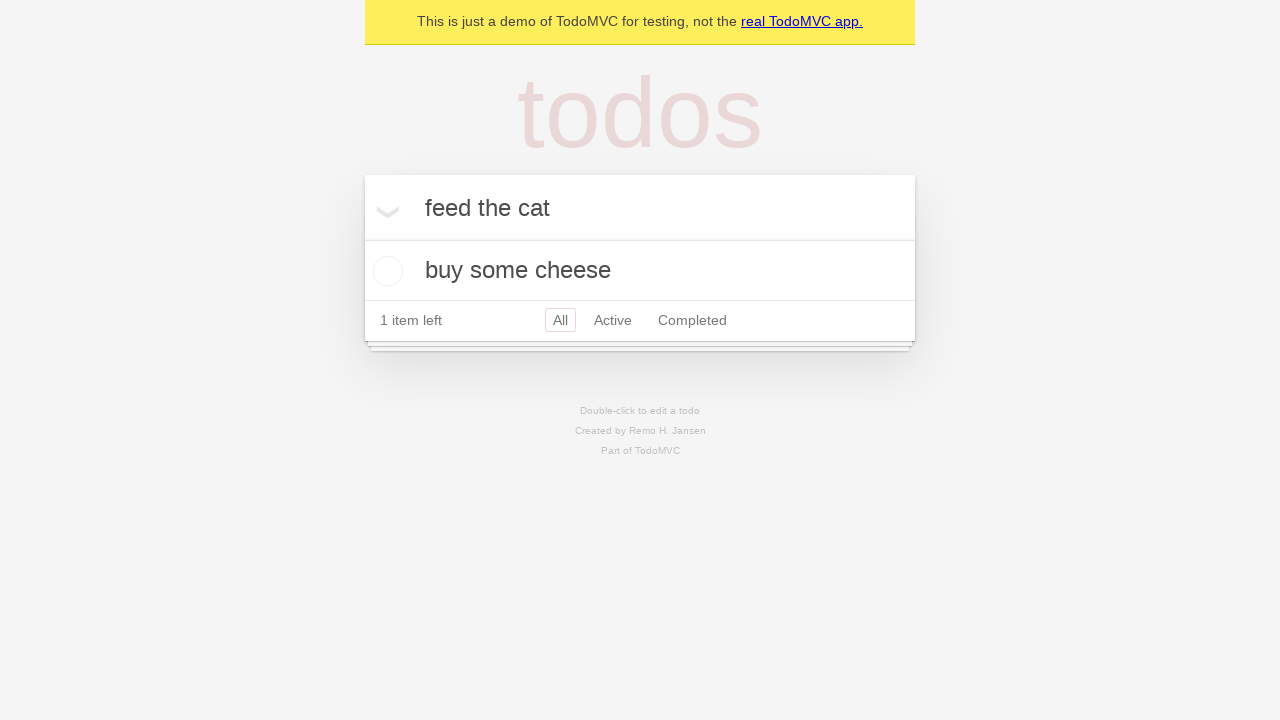

Pressed Enter to add second todo item on internal:attr=[placeholder="What needs to be done?"i]
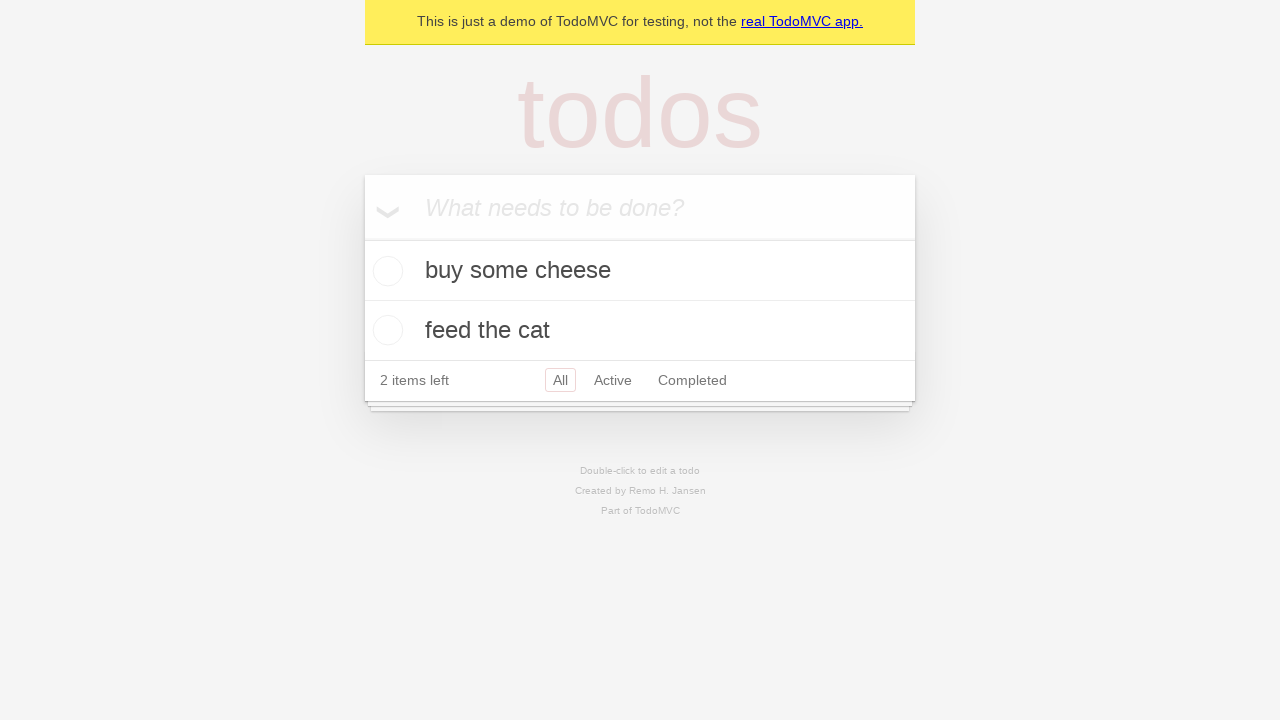

Filled todo input with 'book a doctors appointment' on internal:attr=[placeholder="What needs to be done?"i]
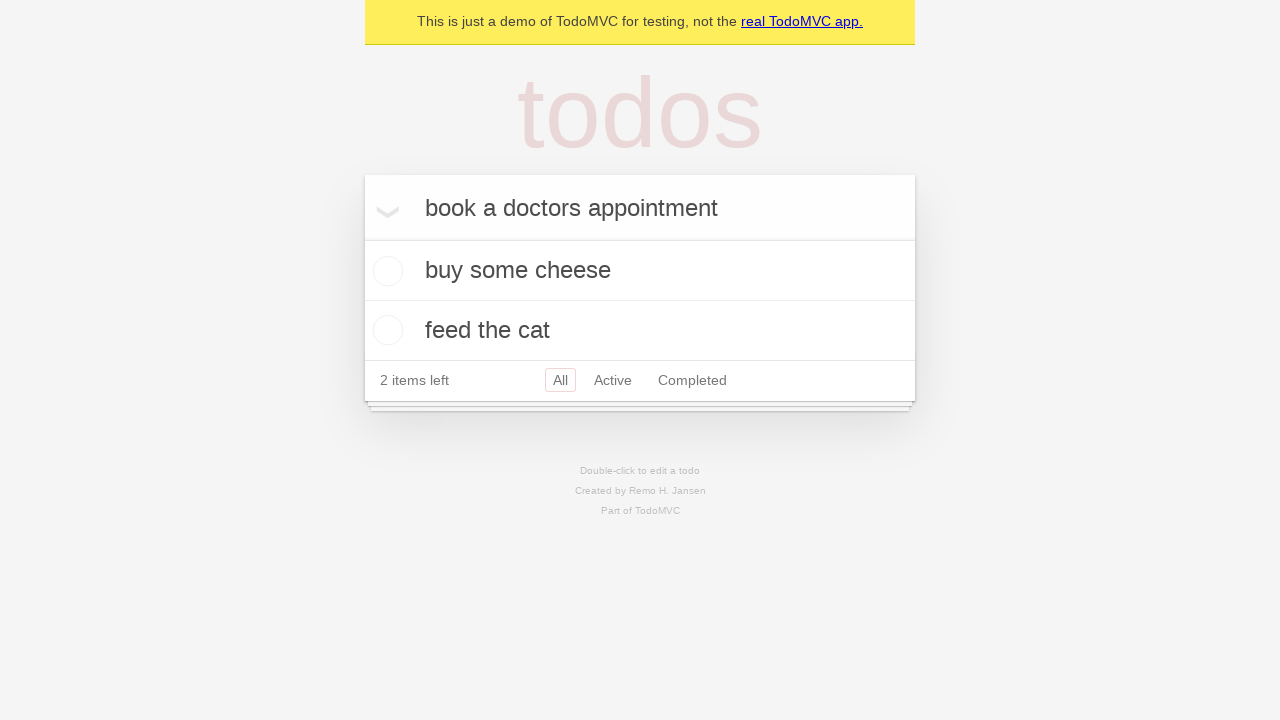

Pressed Enter to add third todo item on internal:attr=[placeholder="What needs to be done?"i]
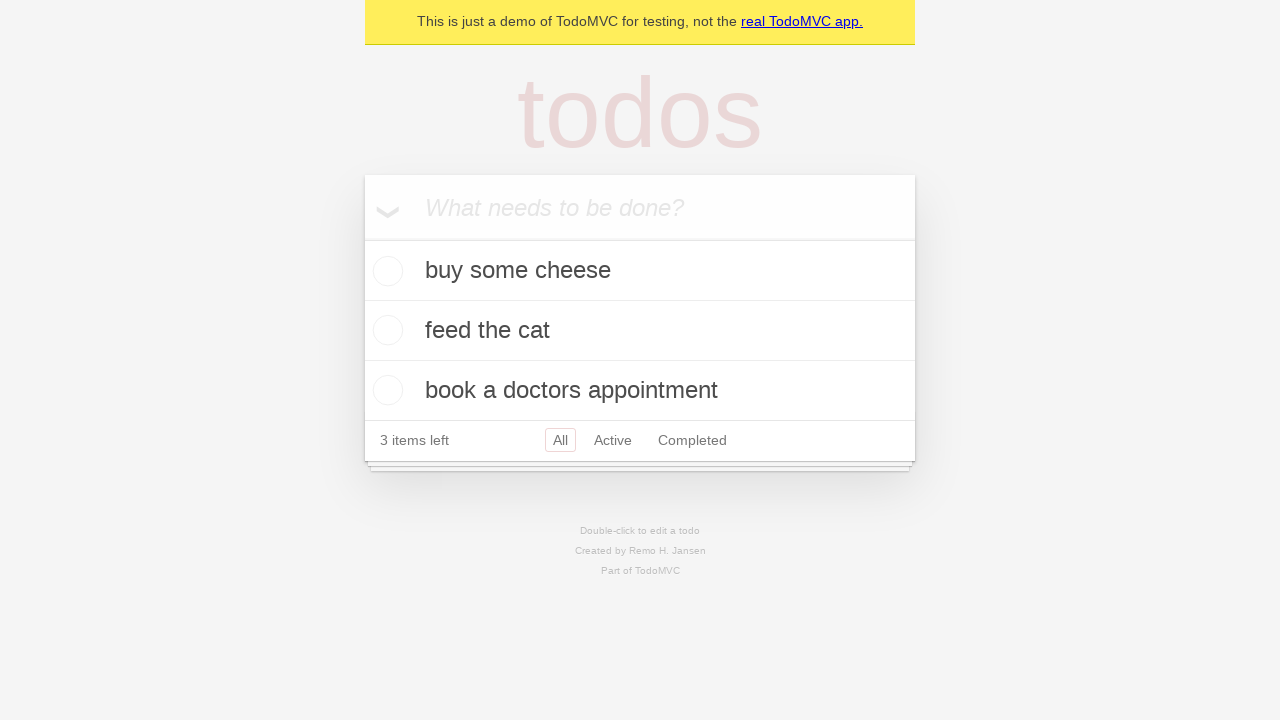

Checked 'Mark all as complete' toggle to complete all todos at (362, 238) on internal:label="Mark all as complete"i
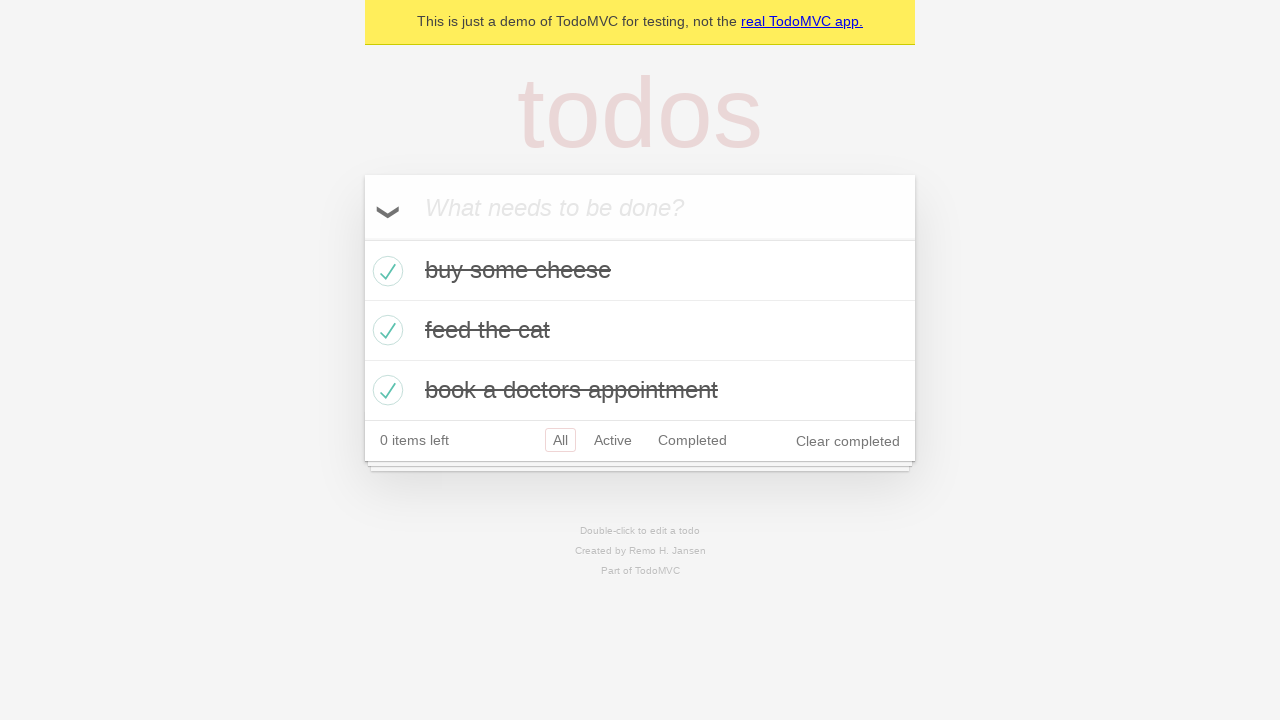

Unchecked first todo item to mark it incomplete at (385, 271) on [data-testid='todo-item'] >> nth=0 >> internal:role=checkbox
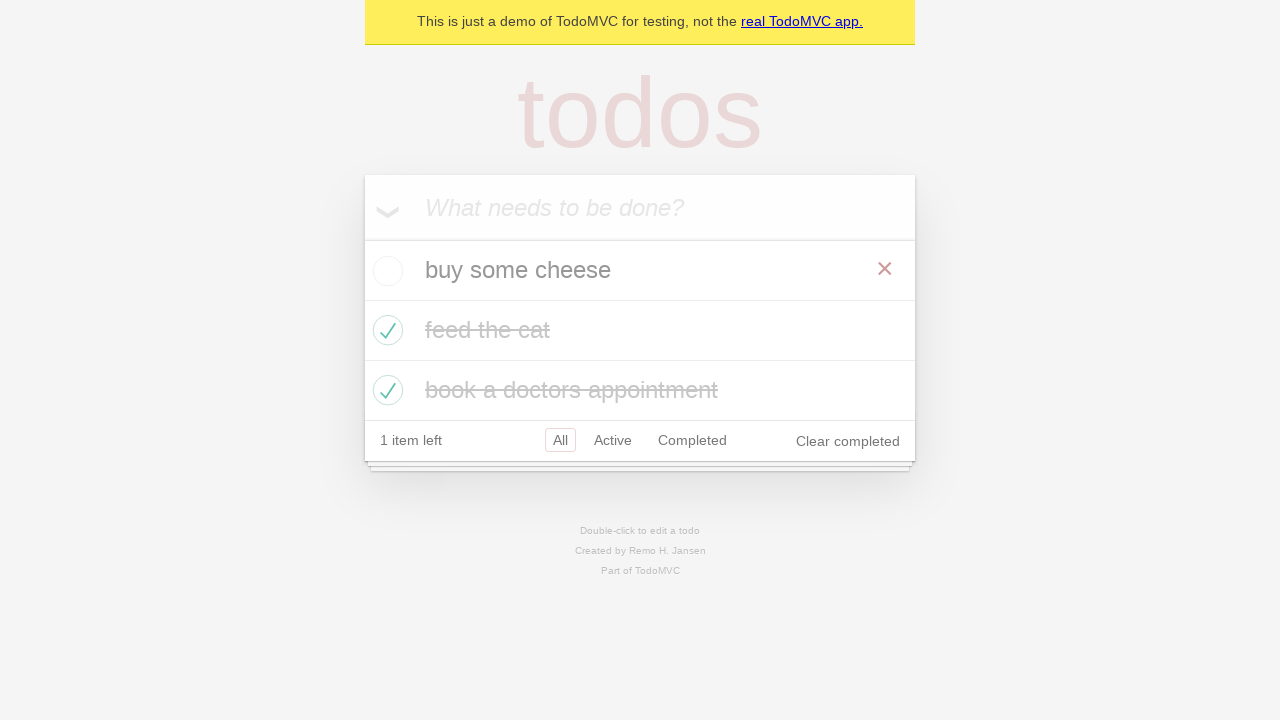

Checked first todo item again to mark it complete at (385, 271) on [data-testid='todo-item'] >> nth=0 >> internal:role=checkbox
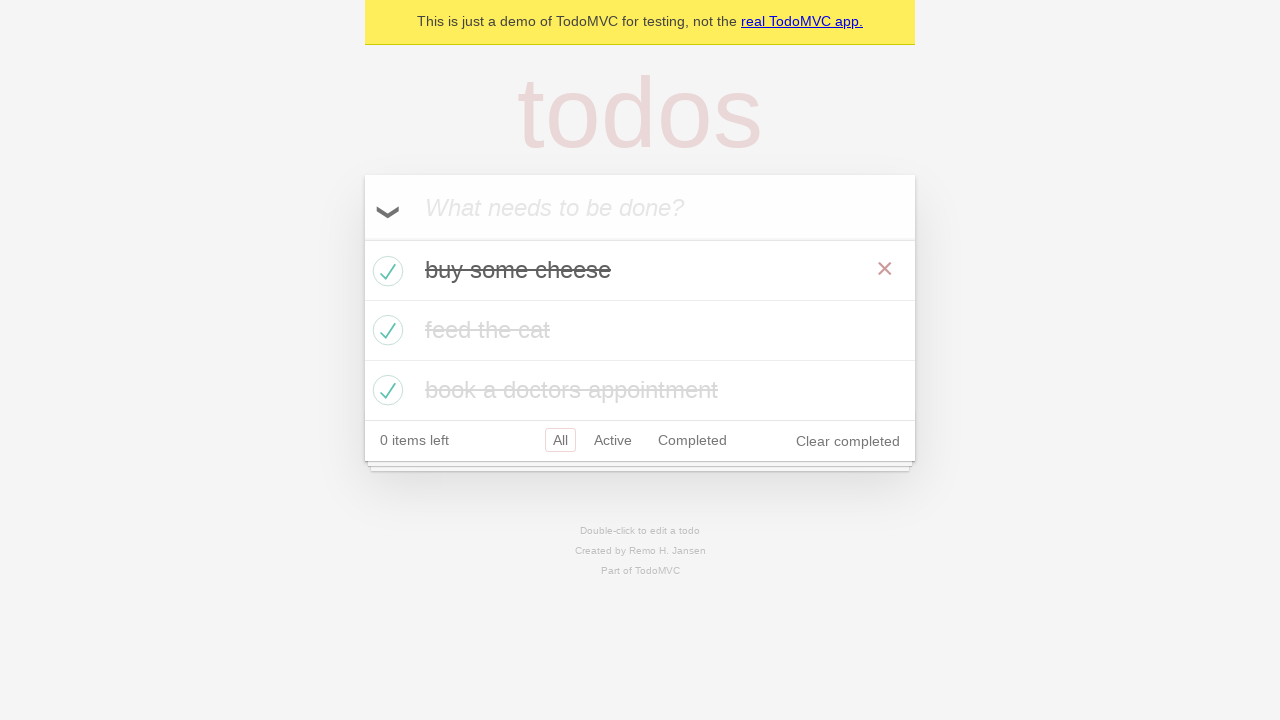

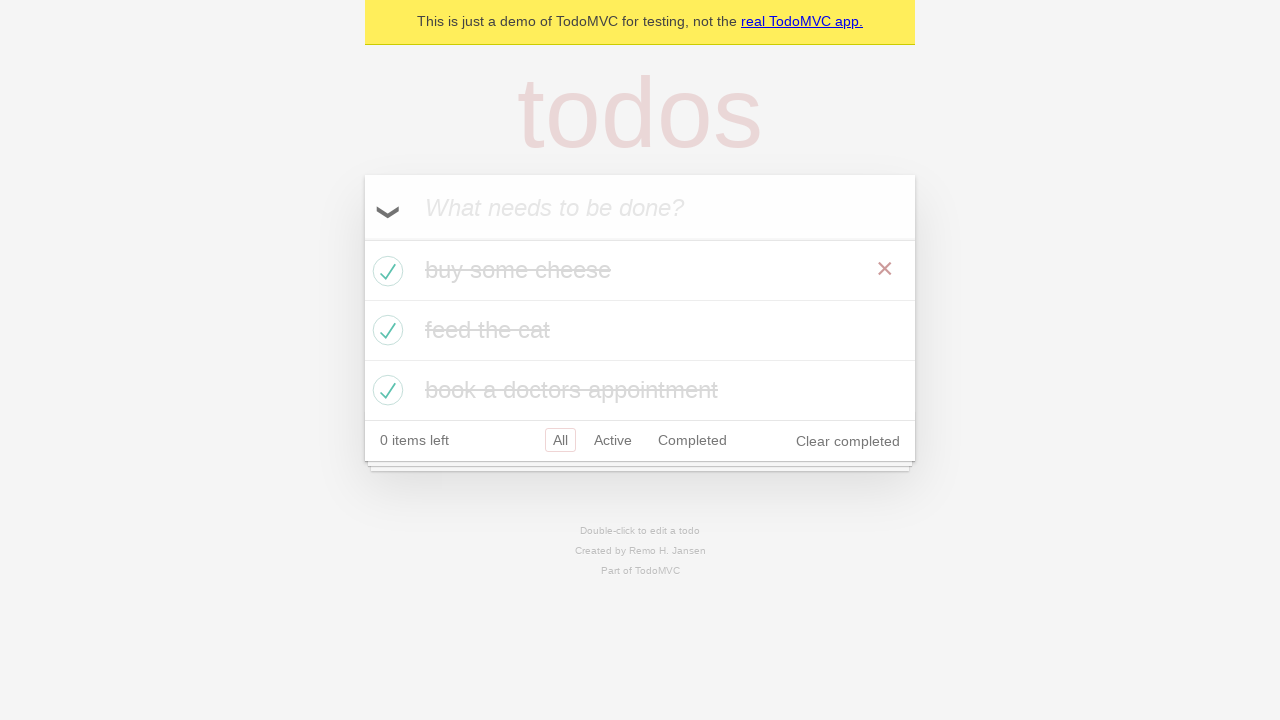